Navigates to a pickleball venue page on Hudle.in and clicks the Book button to initiate a booking flow

Starting URL: https://hudle.in/venues/players-x-maniac-pickleball-basketball-academy-malad/876806

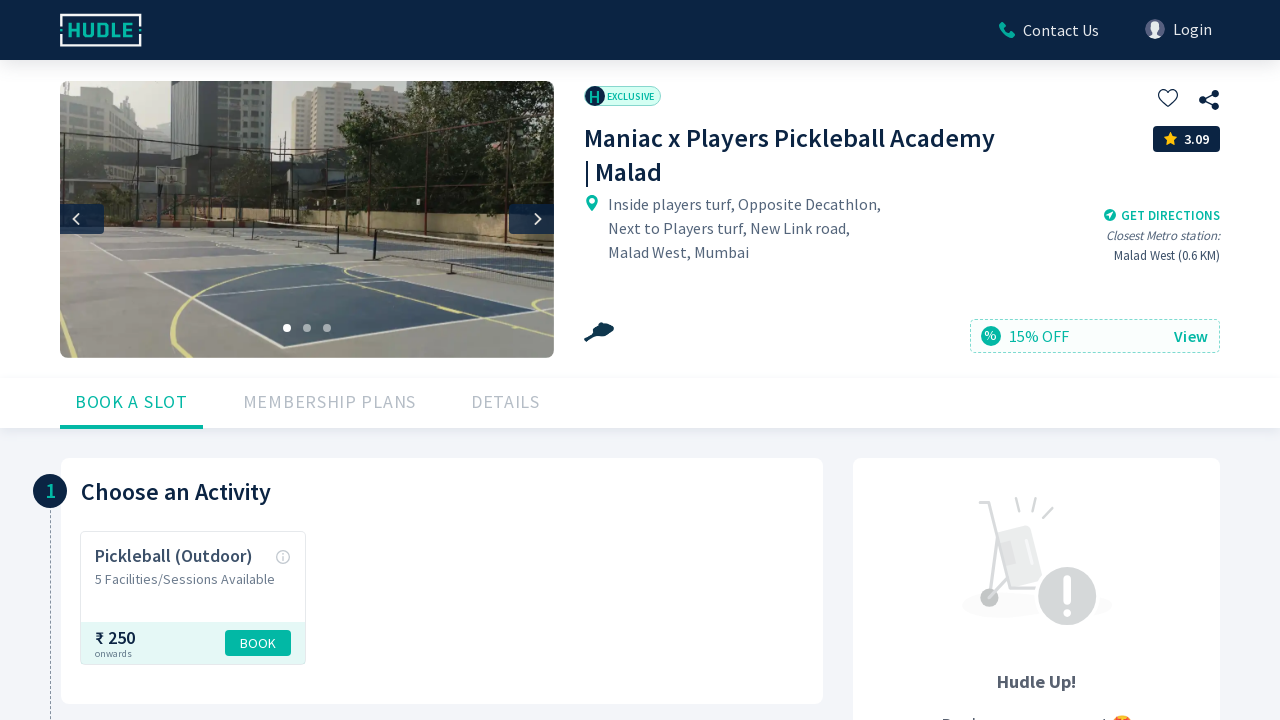

Clicked the Book button to initiate booking flow at (258, 643) on xpath=//button[text()='Book']
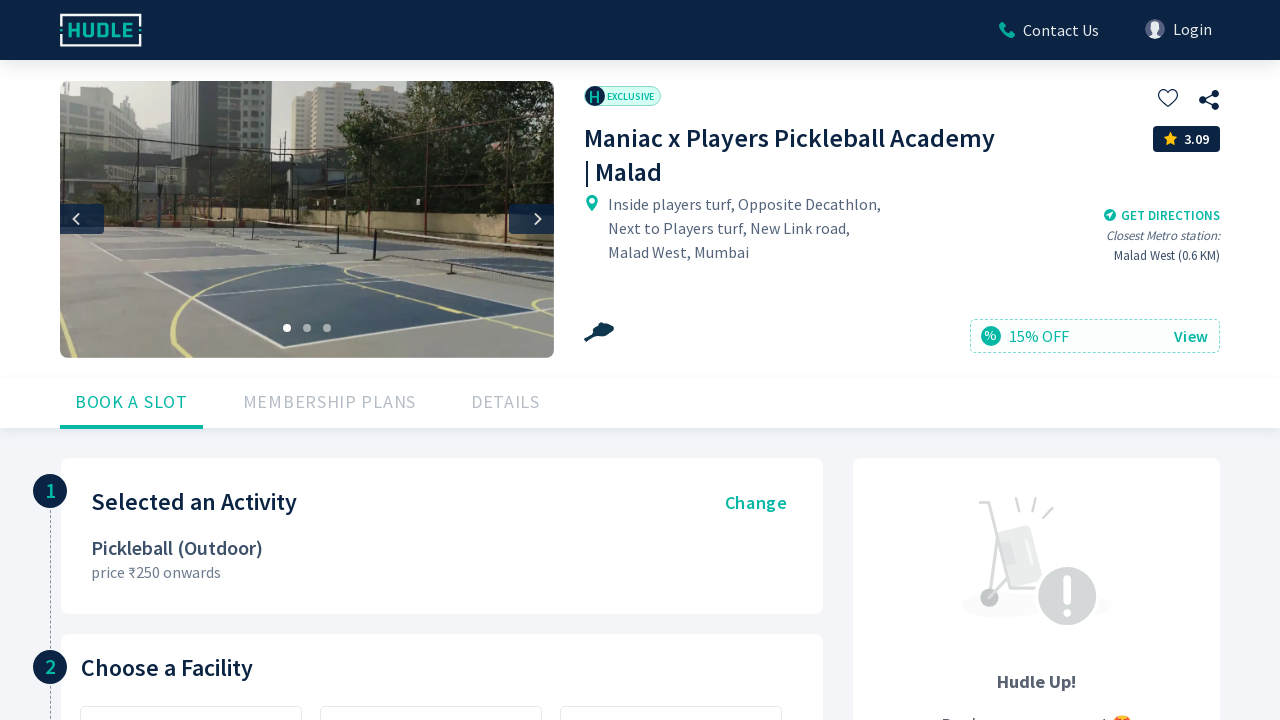

Waited 2 seconds for booking action to process
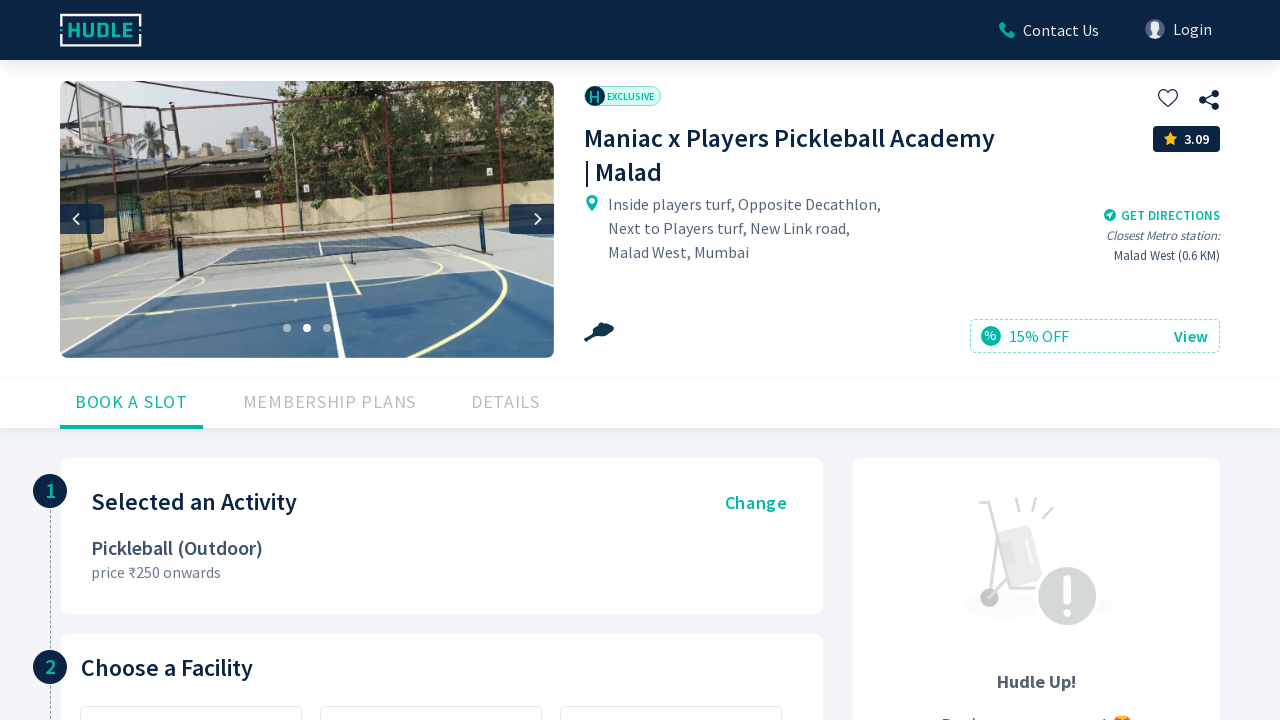

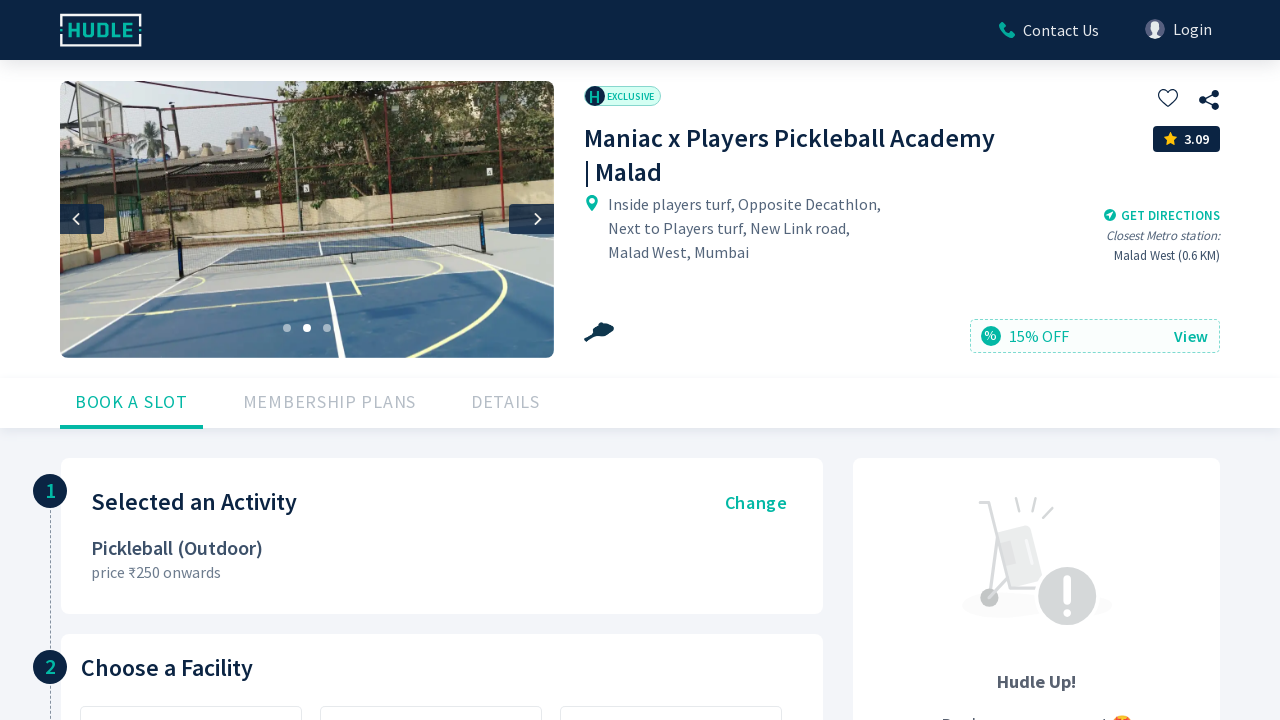